Tests keyboard shortcuts on a text comparison tool by entering text in the first field, selecting all text with Ctrl+A, copying with Ctrl+C, tabbing to the next field, and pasting with Ctrl+V

Starting URL: https://text-compare.com/

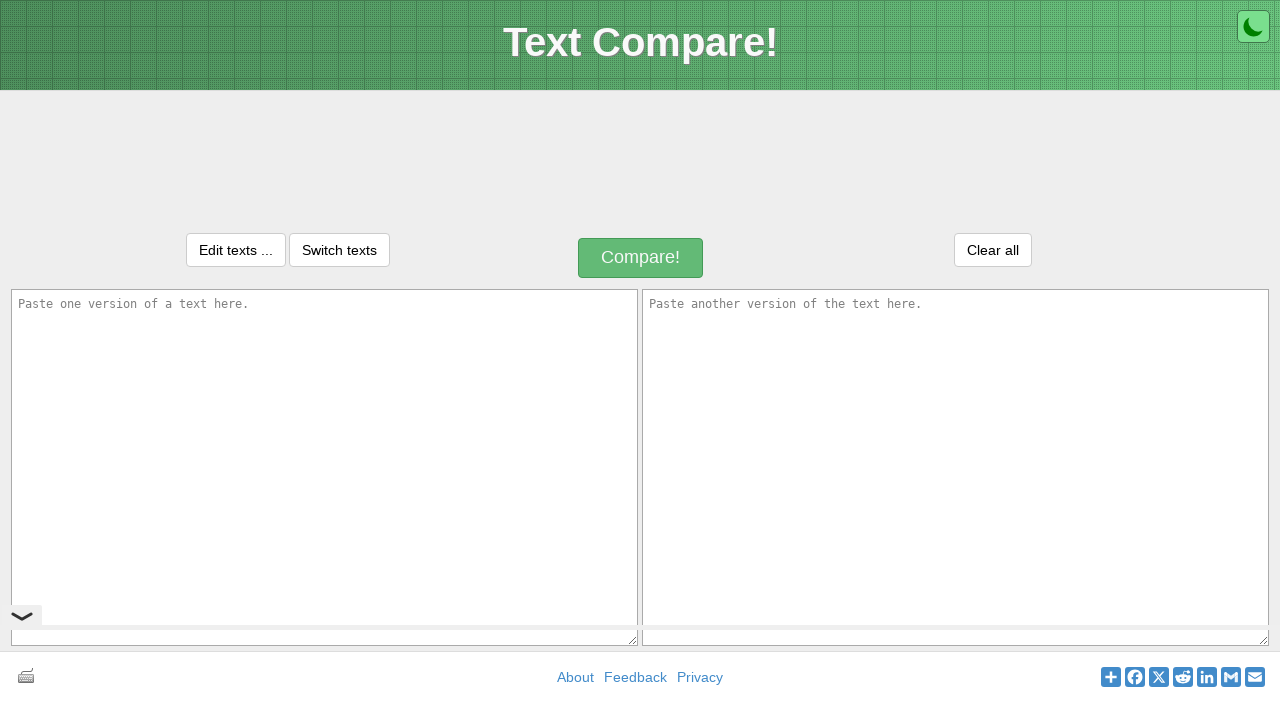

Entered text 'i love my dad' in the first text field on textarea[name='text1']
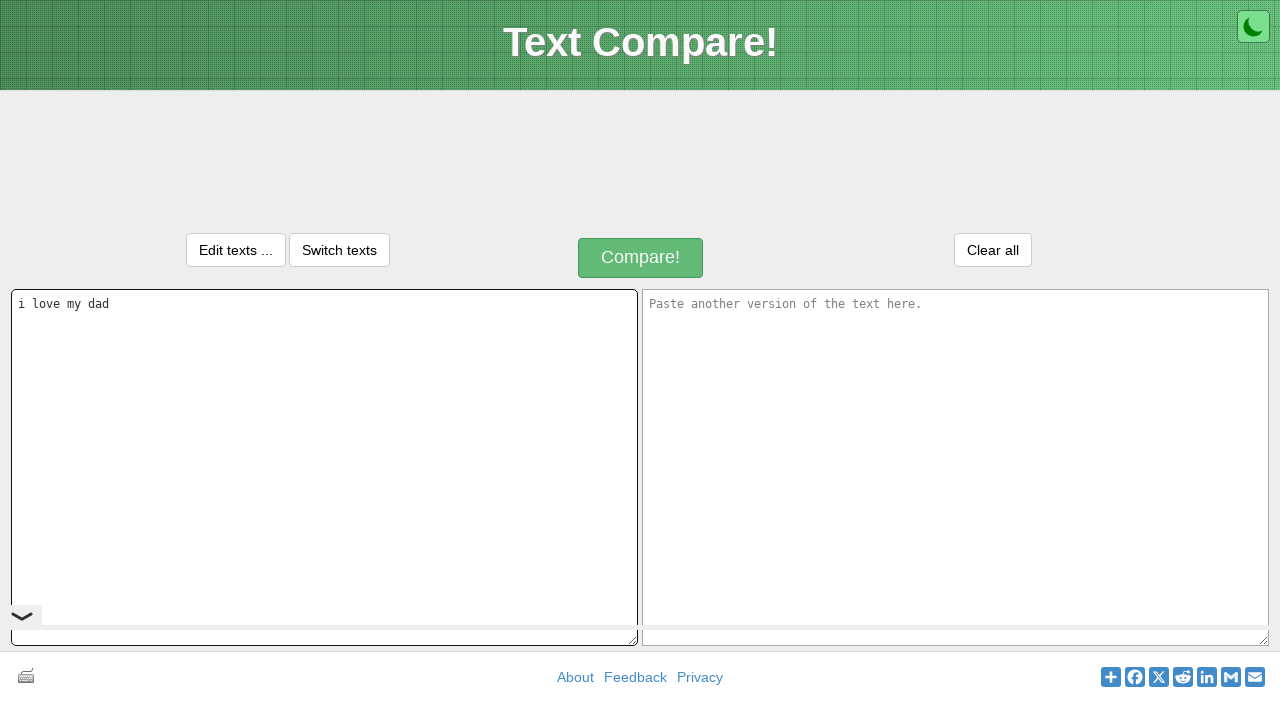

Selected all text with Ctrl+A
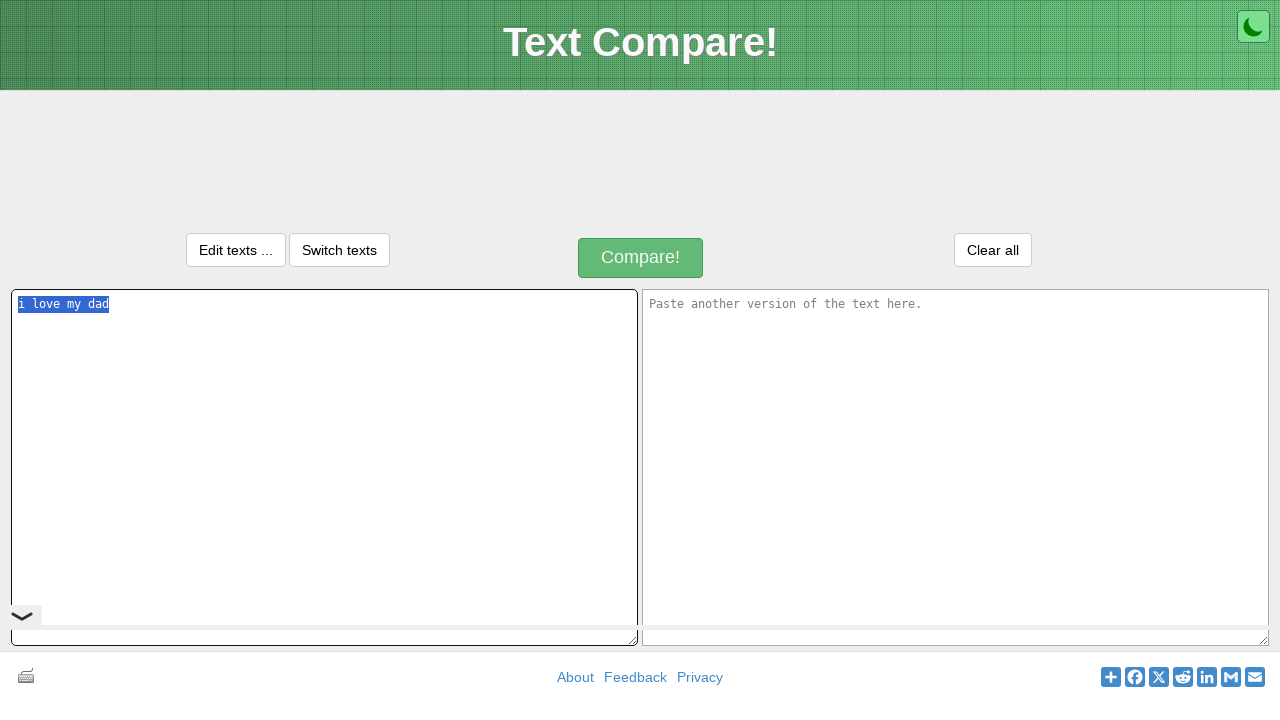

Copied selected text with Ctrl+C
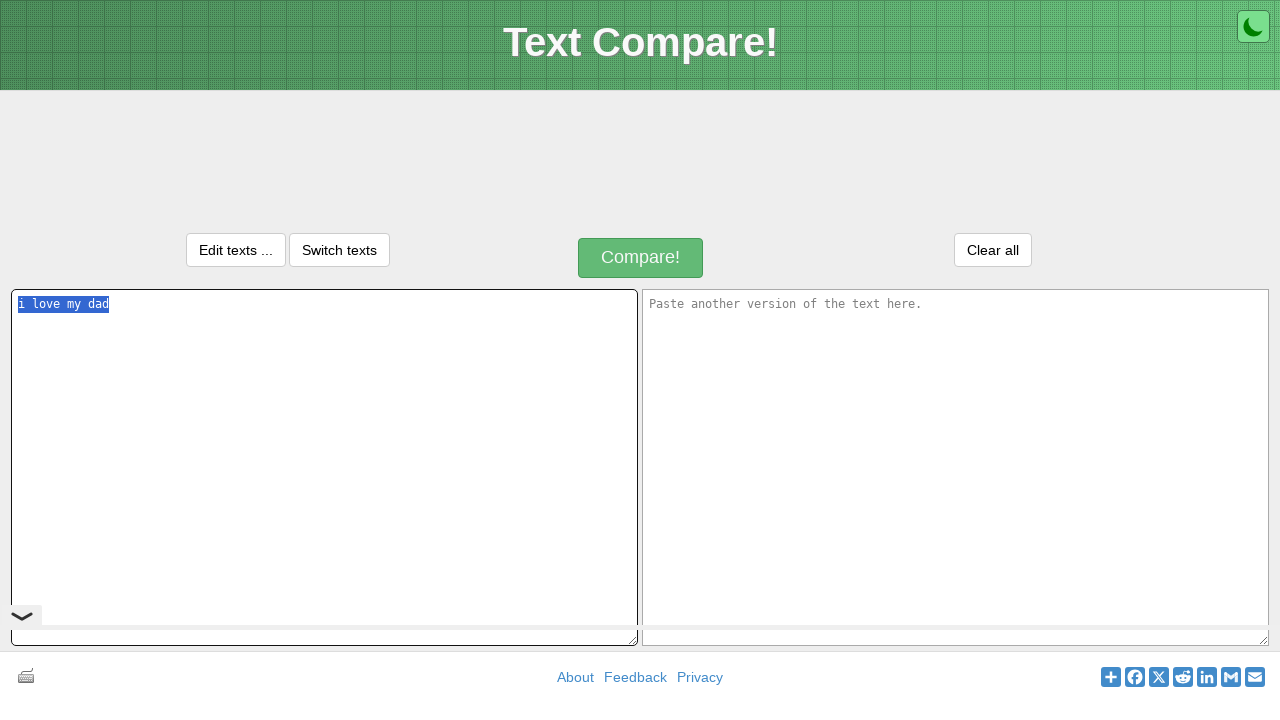

Tabbed to the next text field
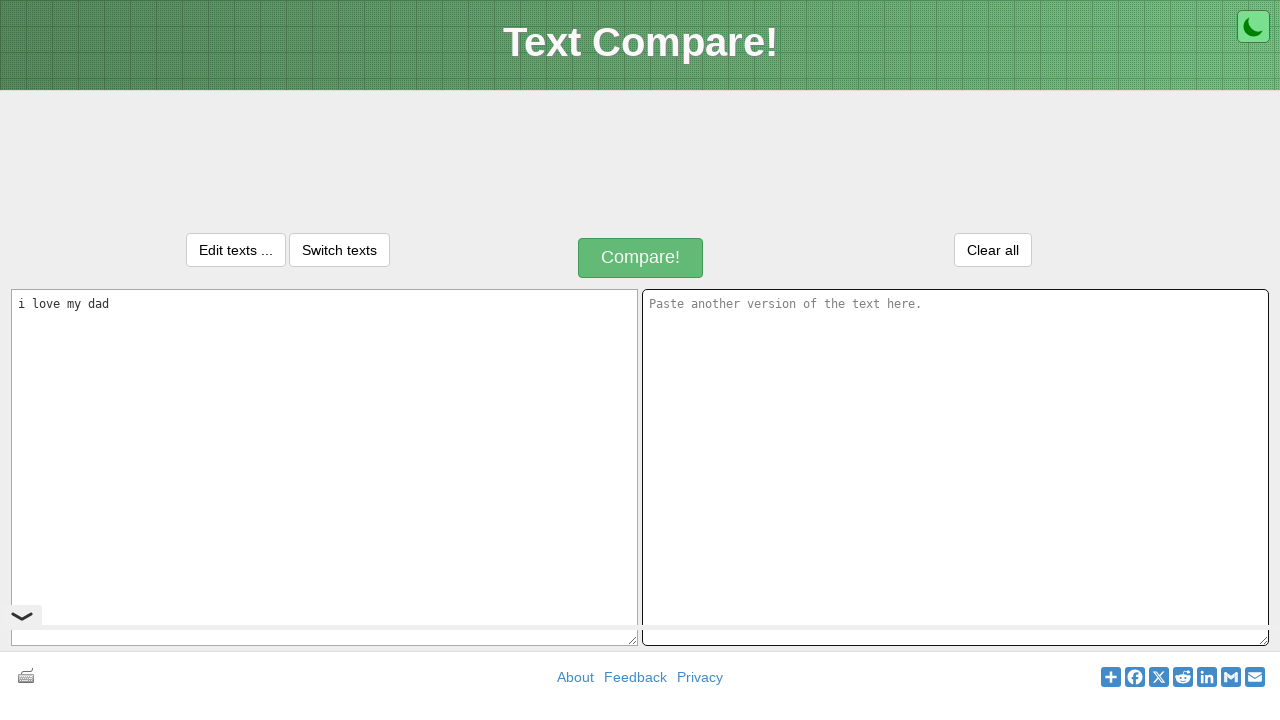

Pasted text with Ctrl+V into the second field
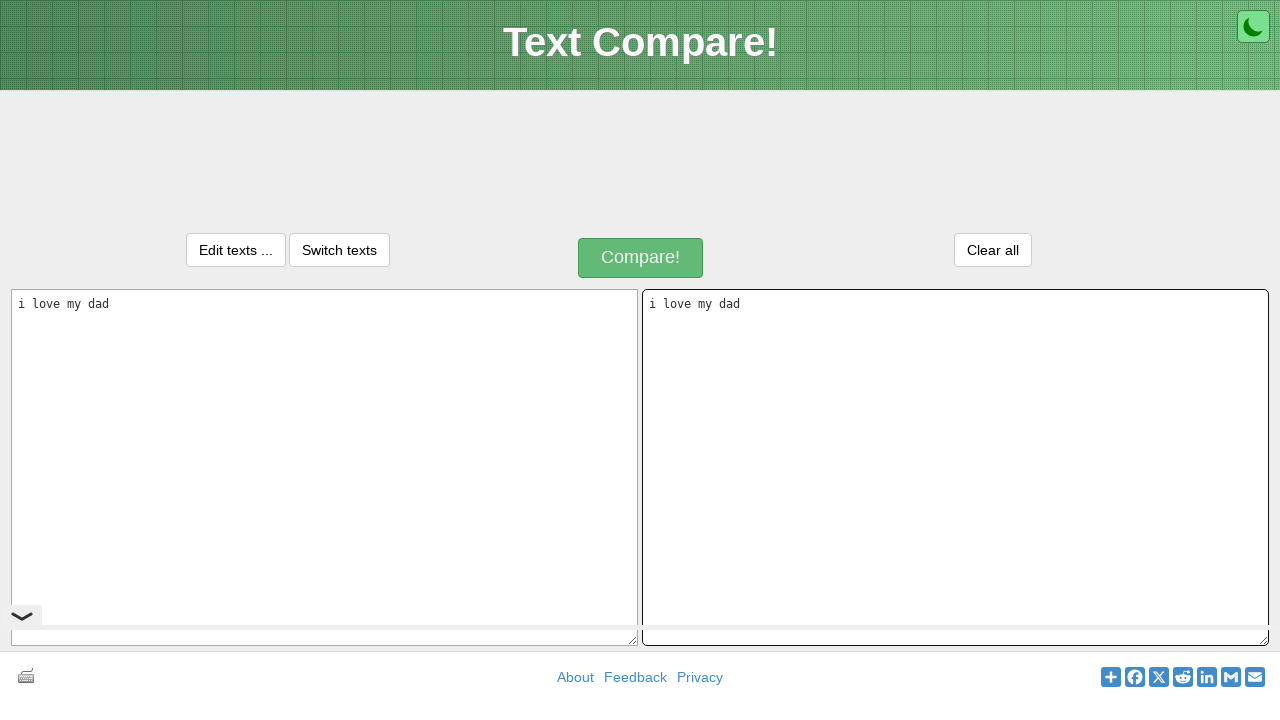

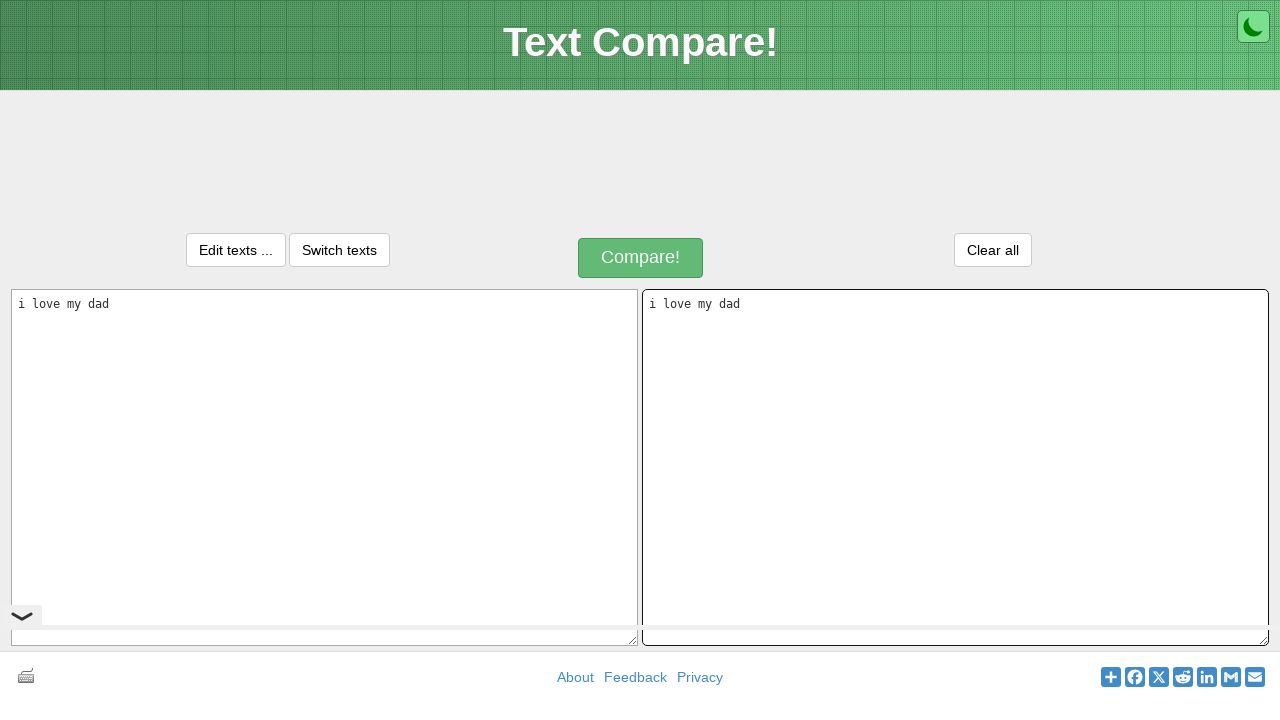